Tests table data search with proper element re-location after navigation - clicks Table Data Search, filters by "in progress", navigates back, re-clicks the link and filters by "completed"

Starting URL: https://www.lambdatest.com/selenium-playground/

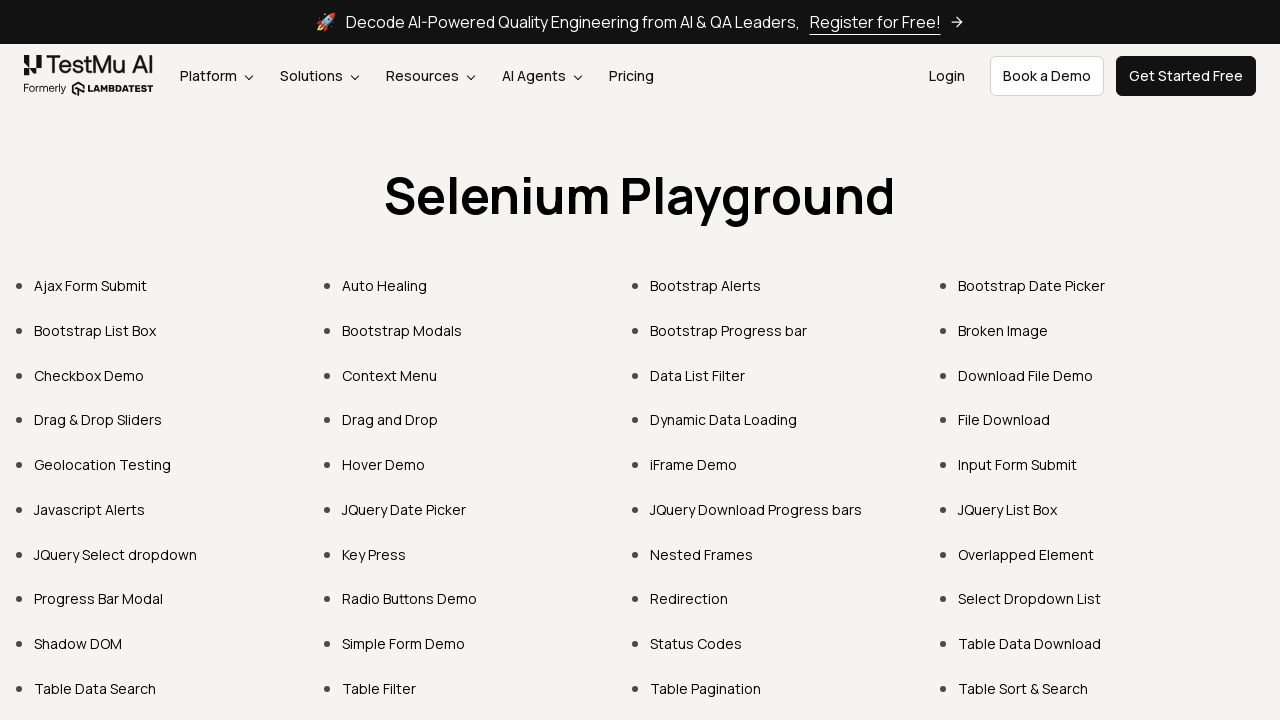

Clicked on Table Data Search link at (95, 688) on text=Table Data Search
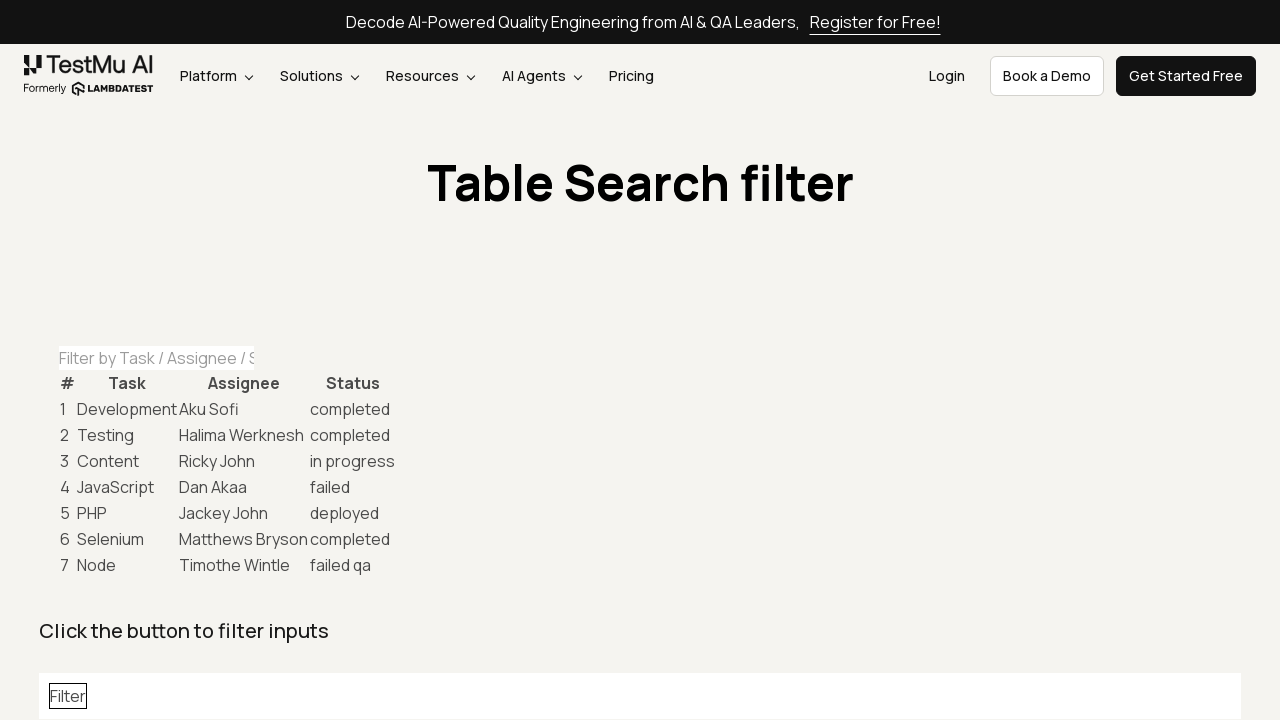

Task table filter field loaded
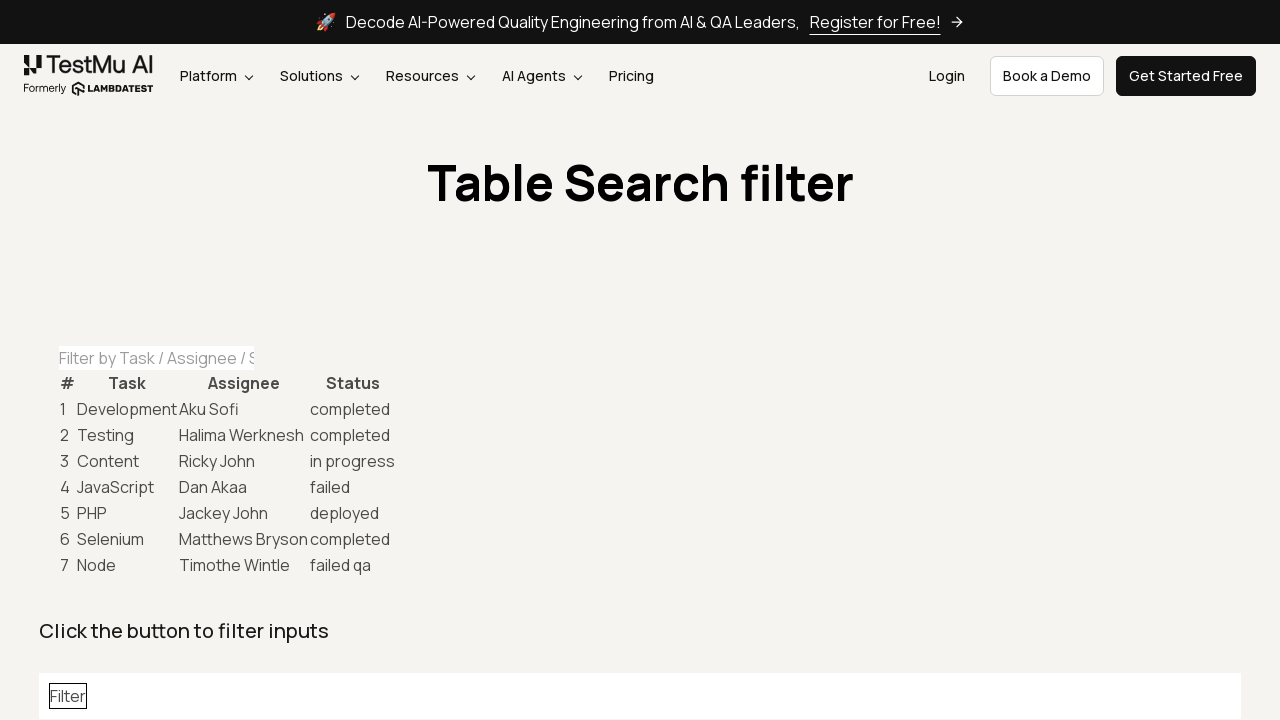

Filtered table by 'in progress' status on #task-table-filter
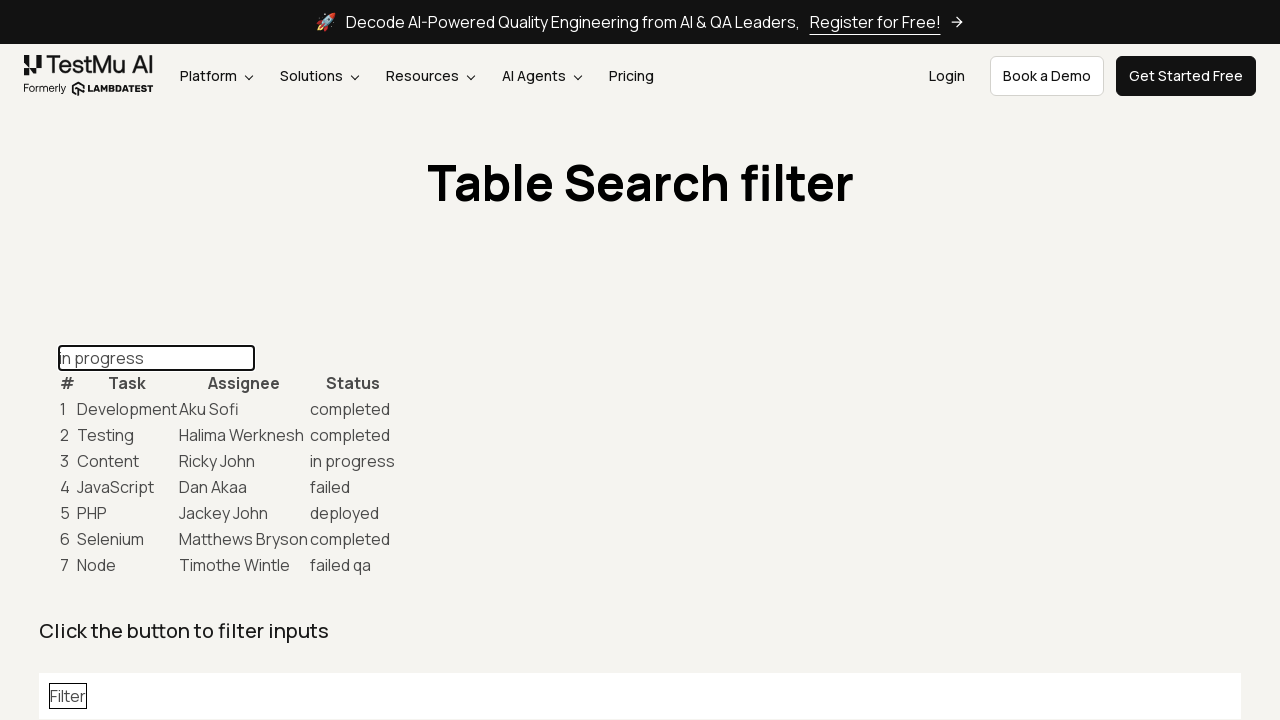

Navigated back to selenium playground
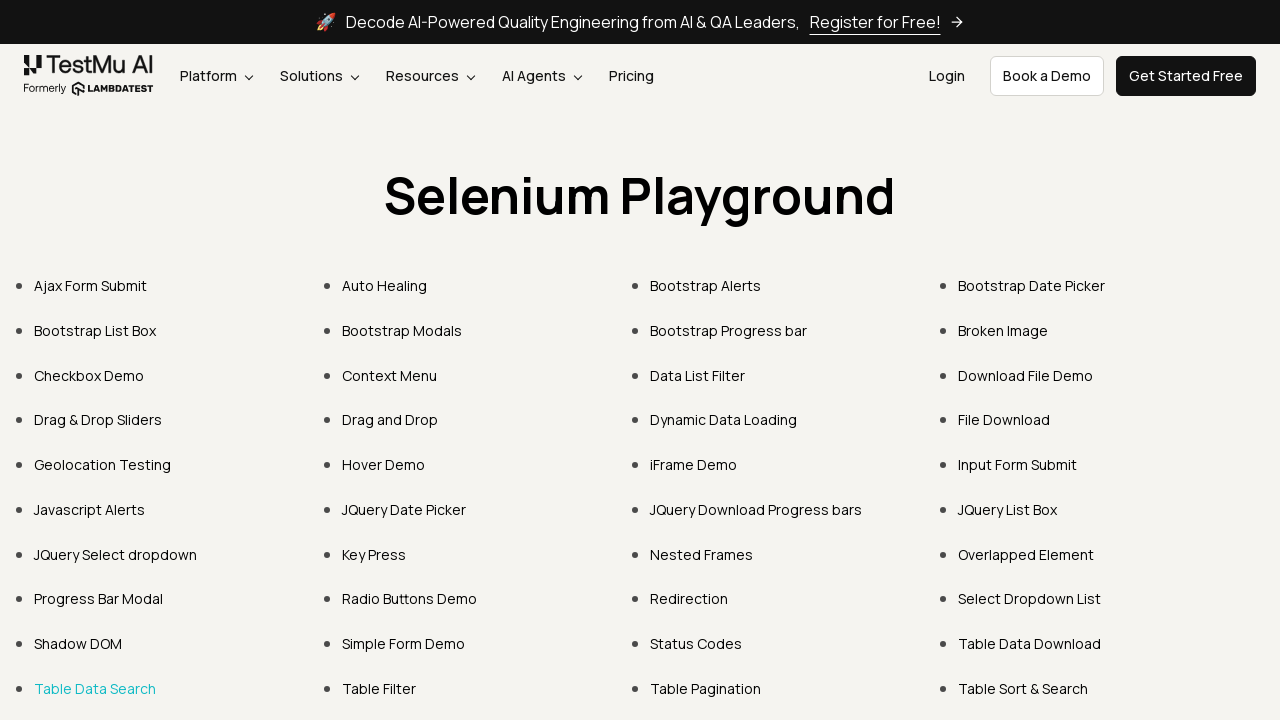

Re-clicked on Table Data Search link after navigation at (95, 688) on text=Table Data Search
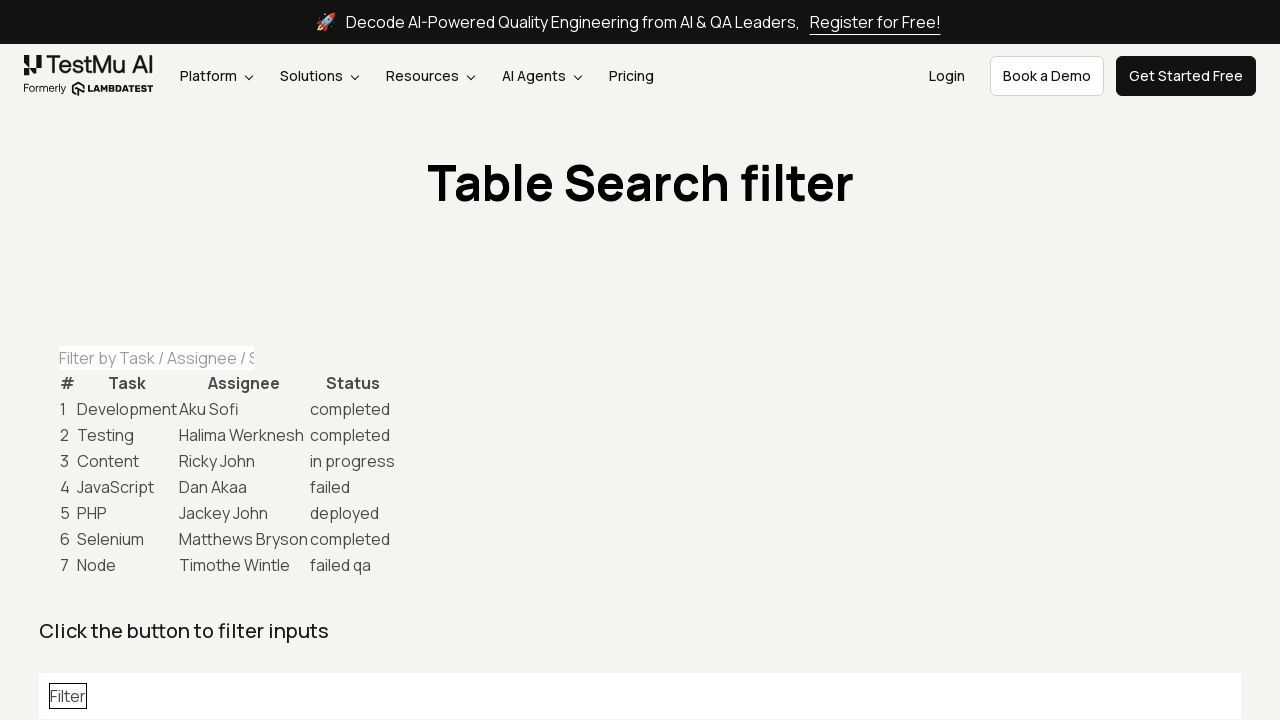

Task table filter field loaded again
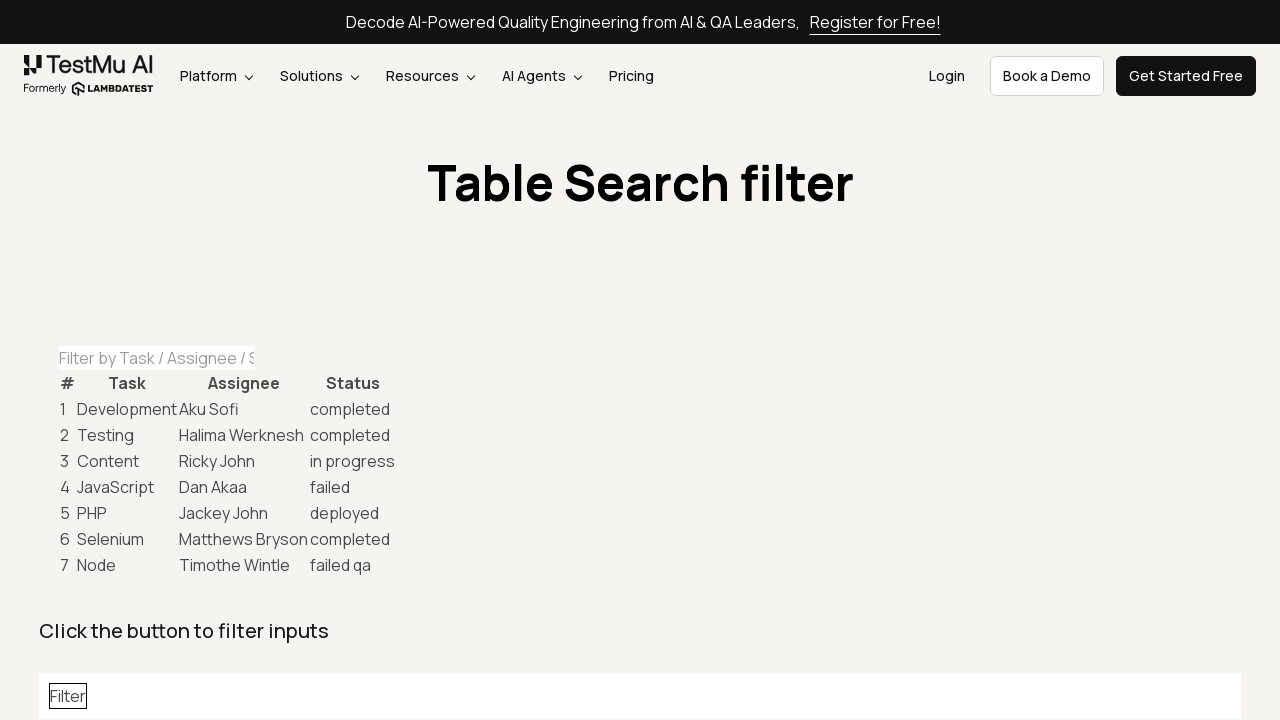

Filtered table by 'completed' status on #task-table-filter
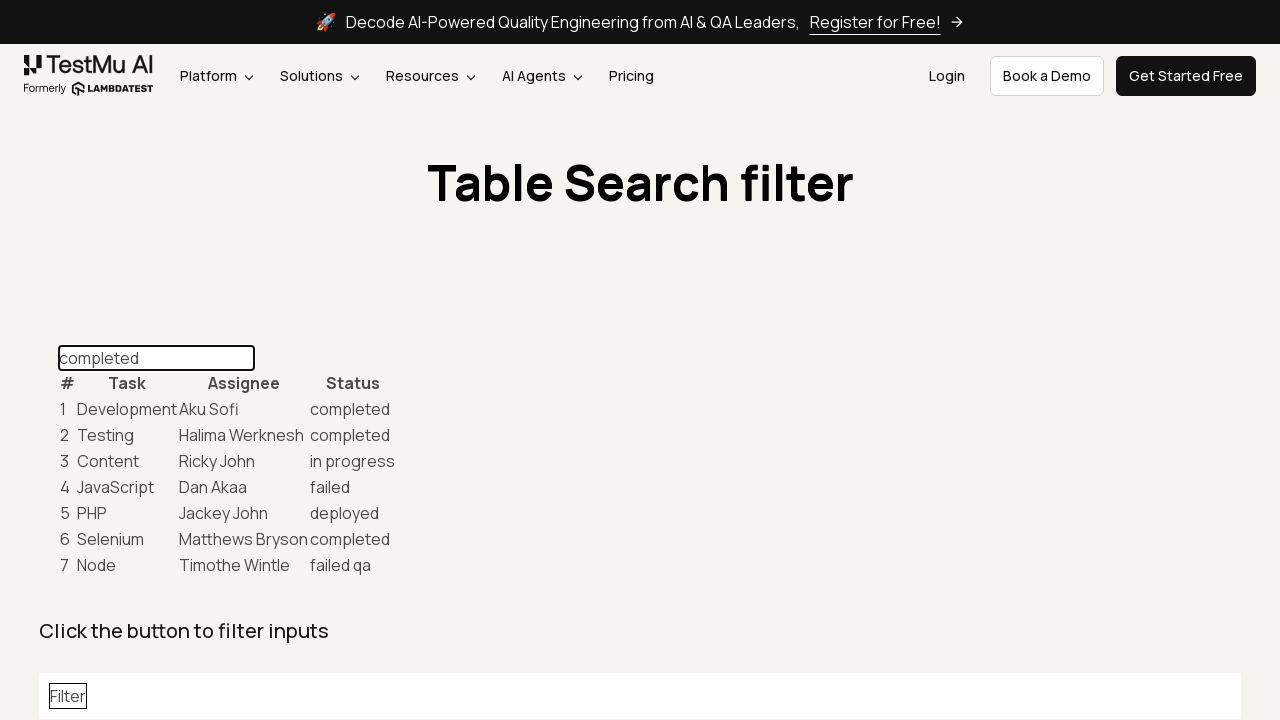

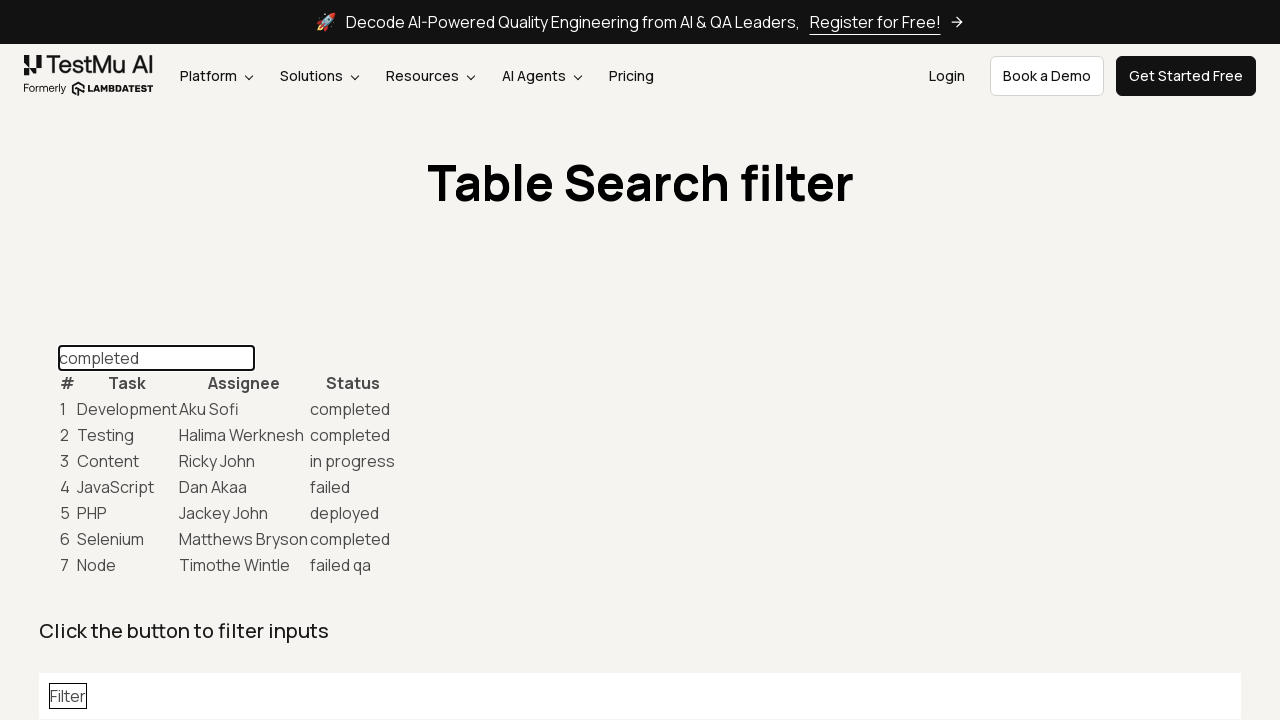